Tests handling of a basic JavaScript alert by clicking the button, reading the alert text, and accepting it

Starting URL: https://the-internet.herokuapp.com/javascript_alerts

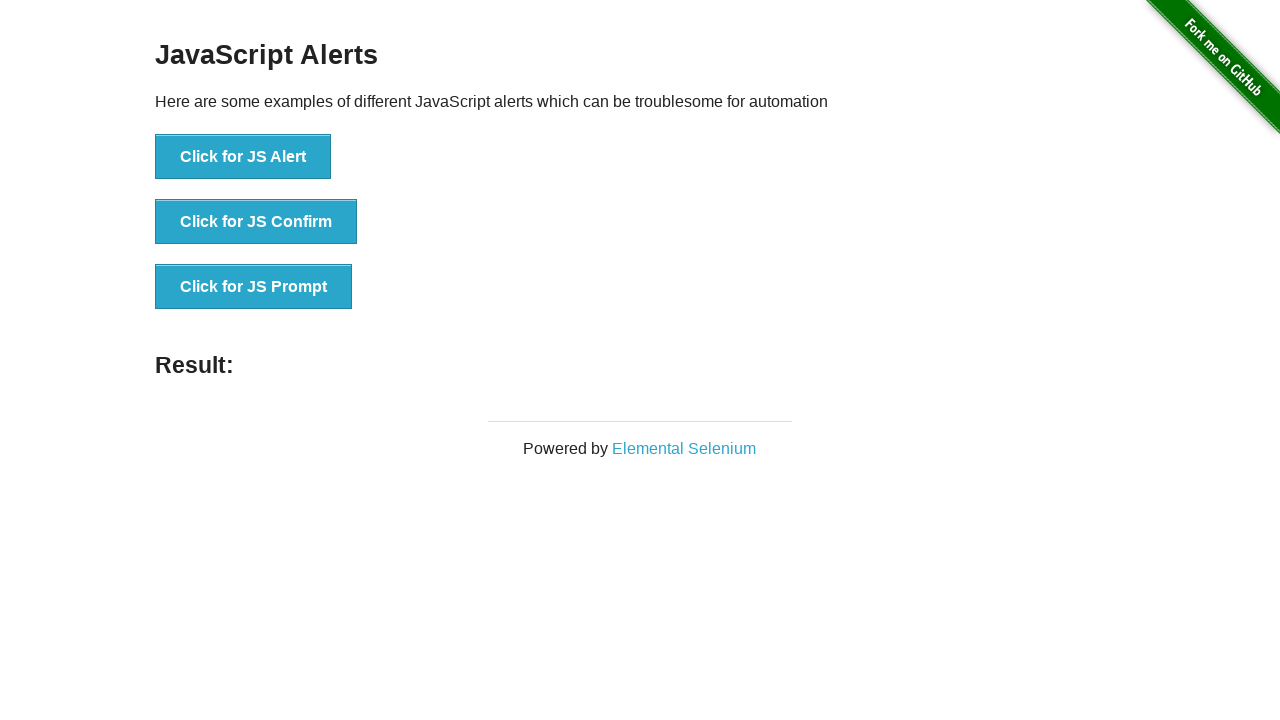

Clicked 'Click for JS Alert' button to trigger JavaScript alert at (243, 157) on xpath=//button[contains(text(),'Click for JS Alert')]
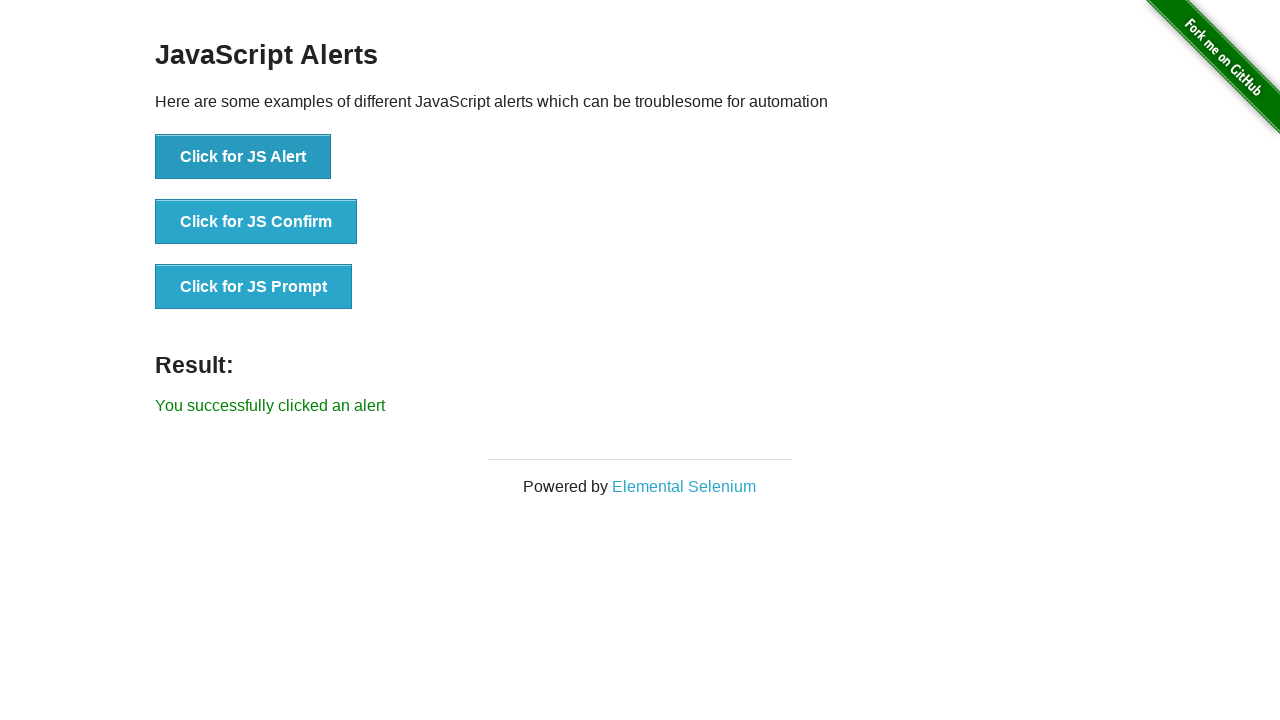

Set up dialog handler to accept alerts
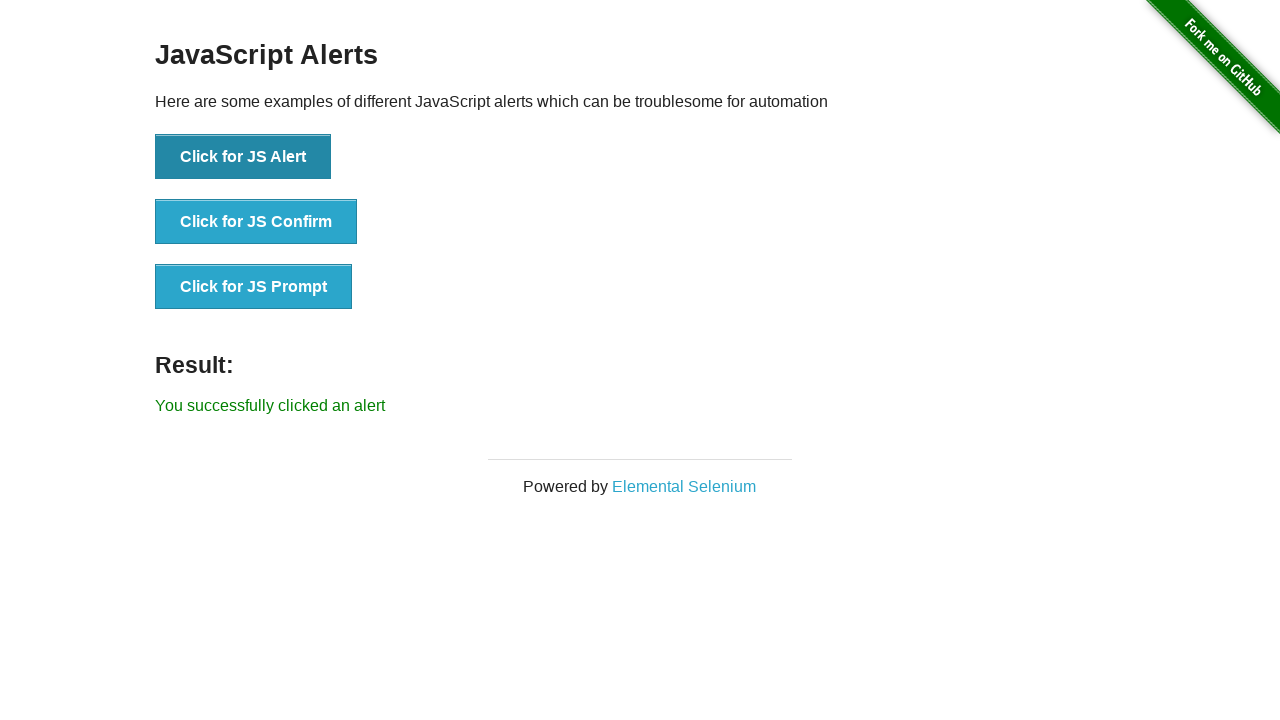

Clicked 'Click for JS Alert' button again and accepted the JavaScript alert at (243, 157) on xpath=//button[contains(text(),'Click for JS Alert')]
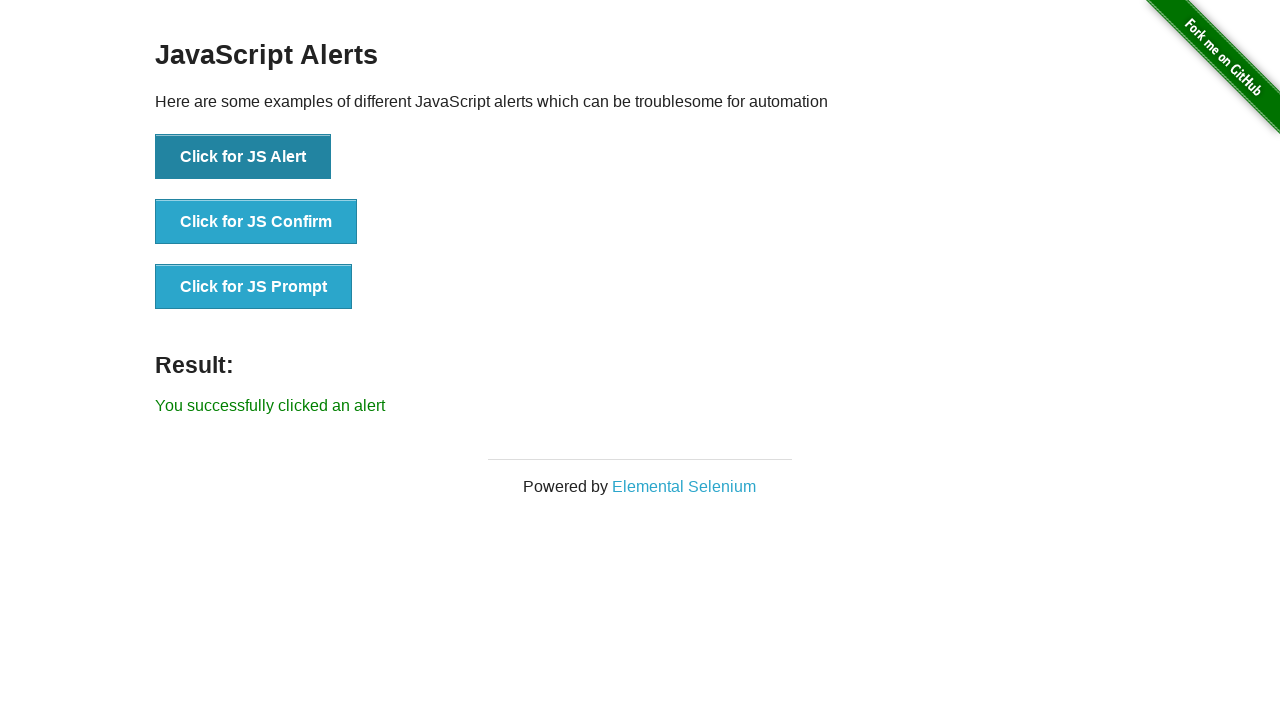

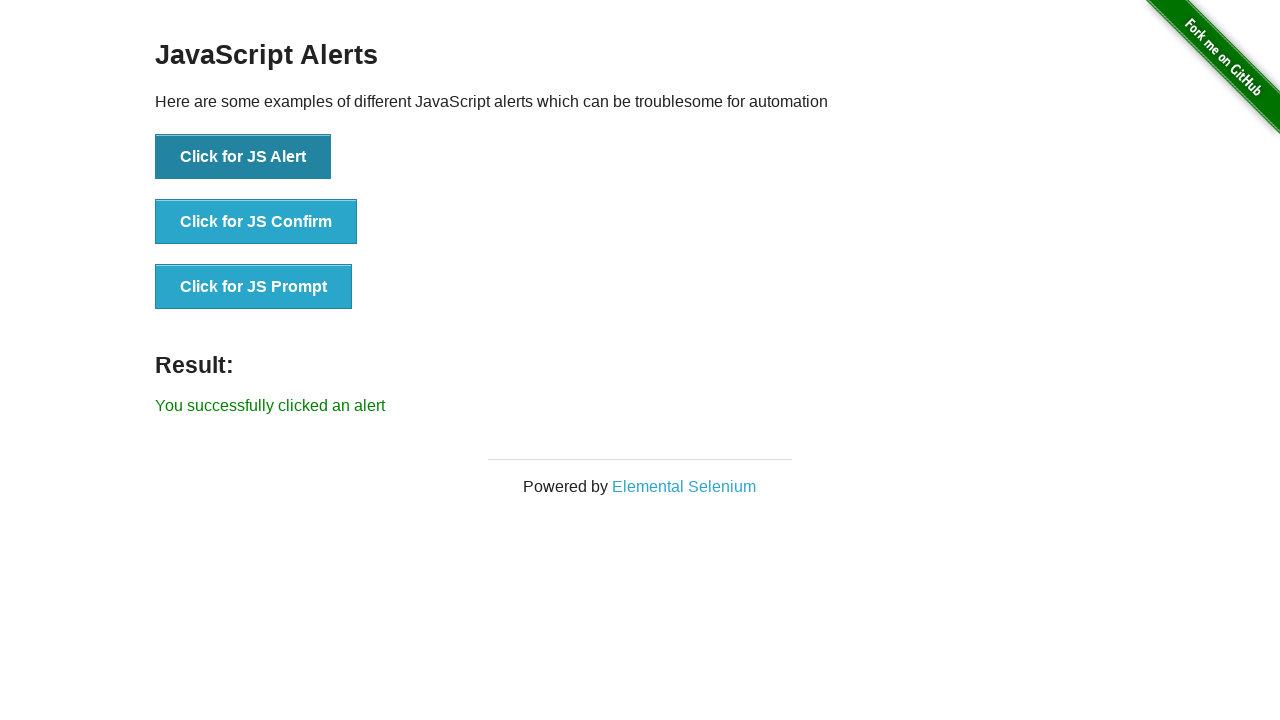